Navigates to the Ecomott Japan corporate website and verifies the page loads successfully

Starting URL: https://www.ecomott.co.jp/

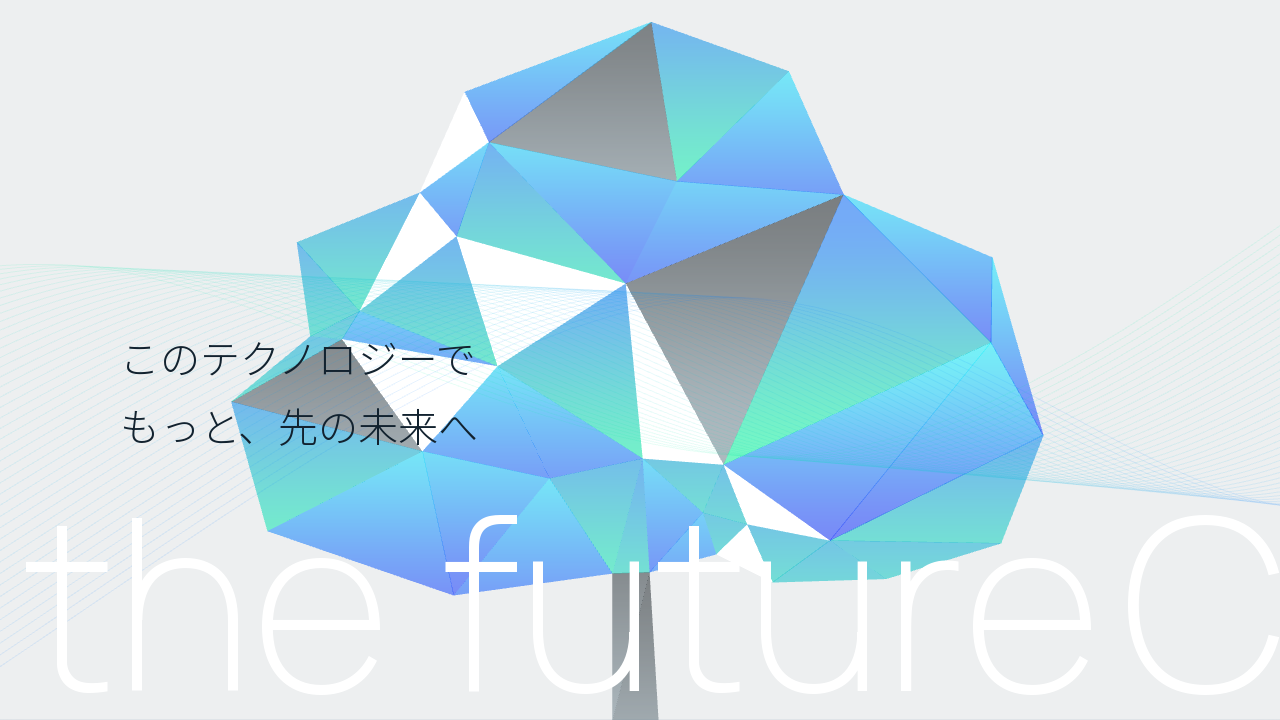

Navigated to Ecomott Japan corporate website
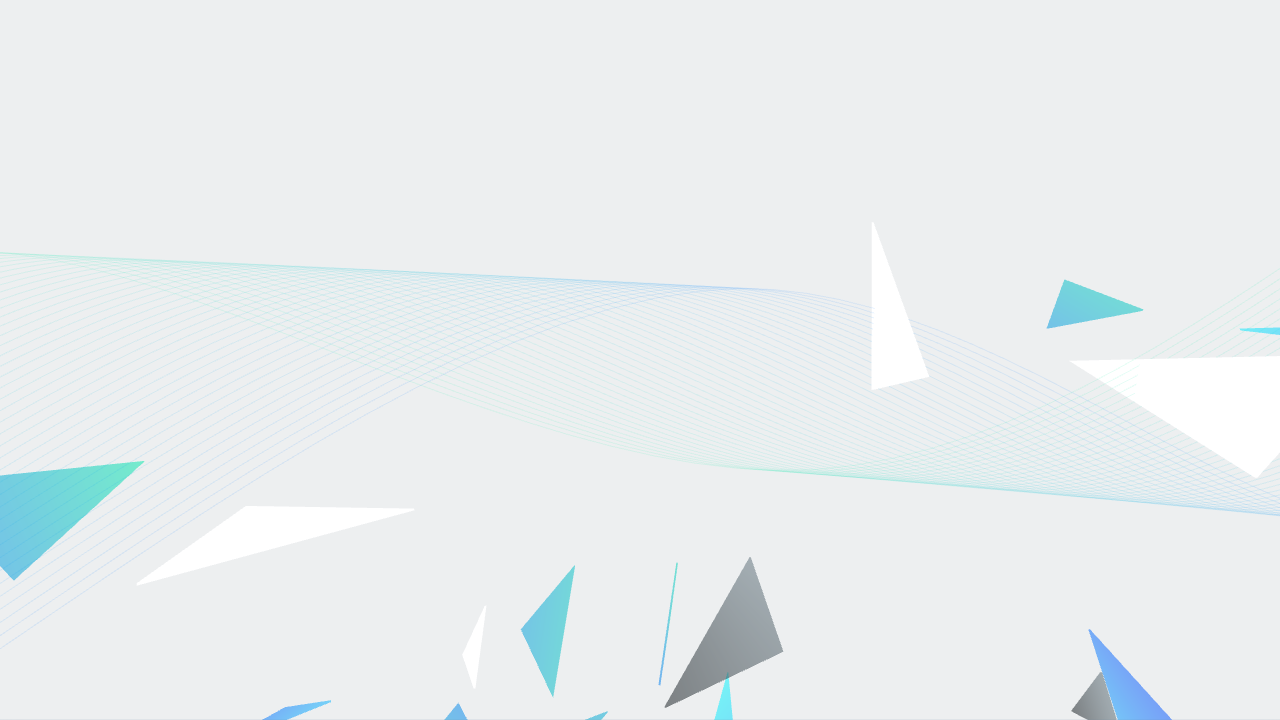

Page reached networkidle state, indicating full load
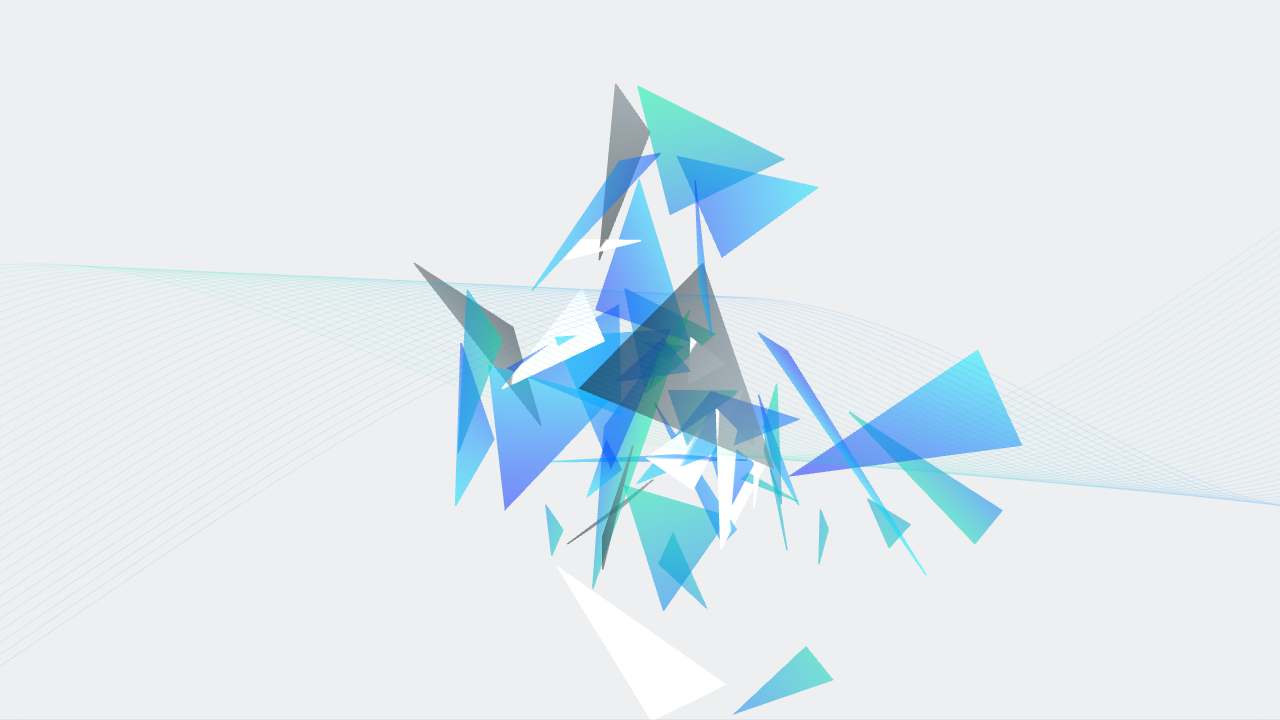

Body element is present, page content verified
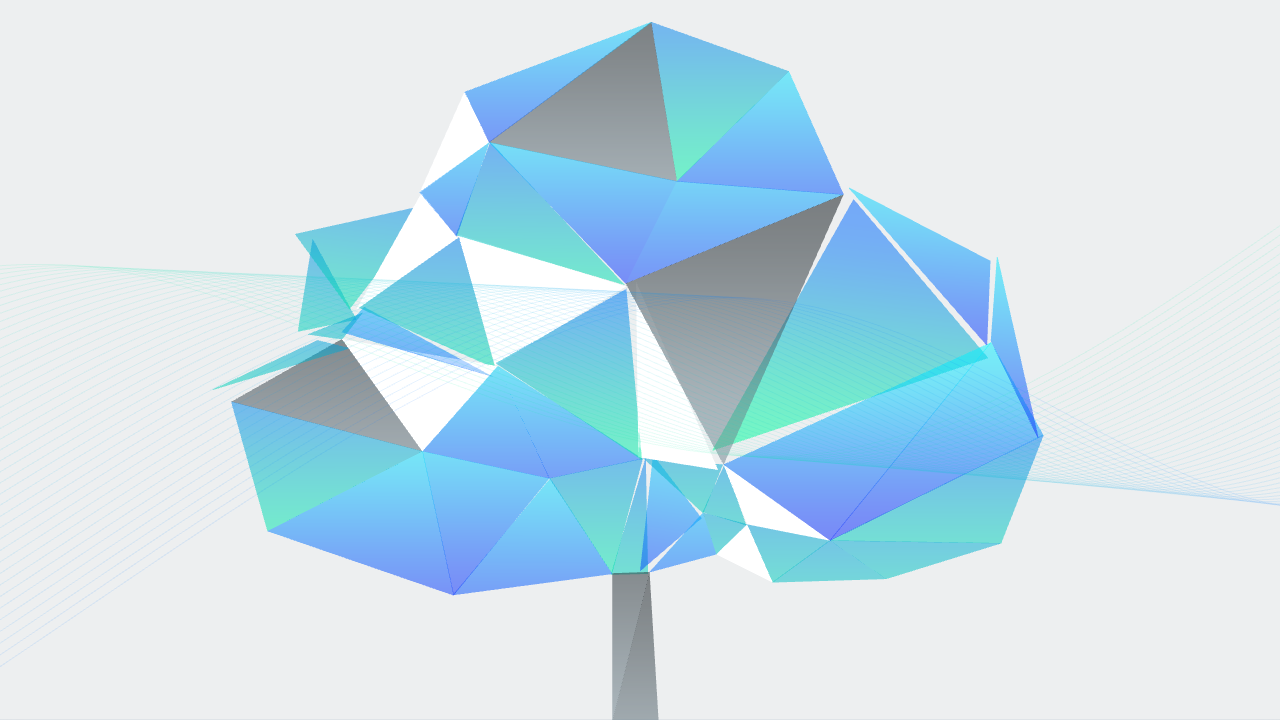

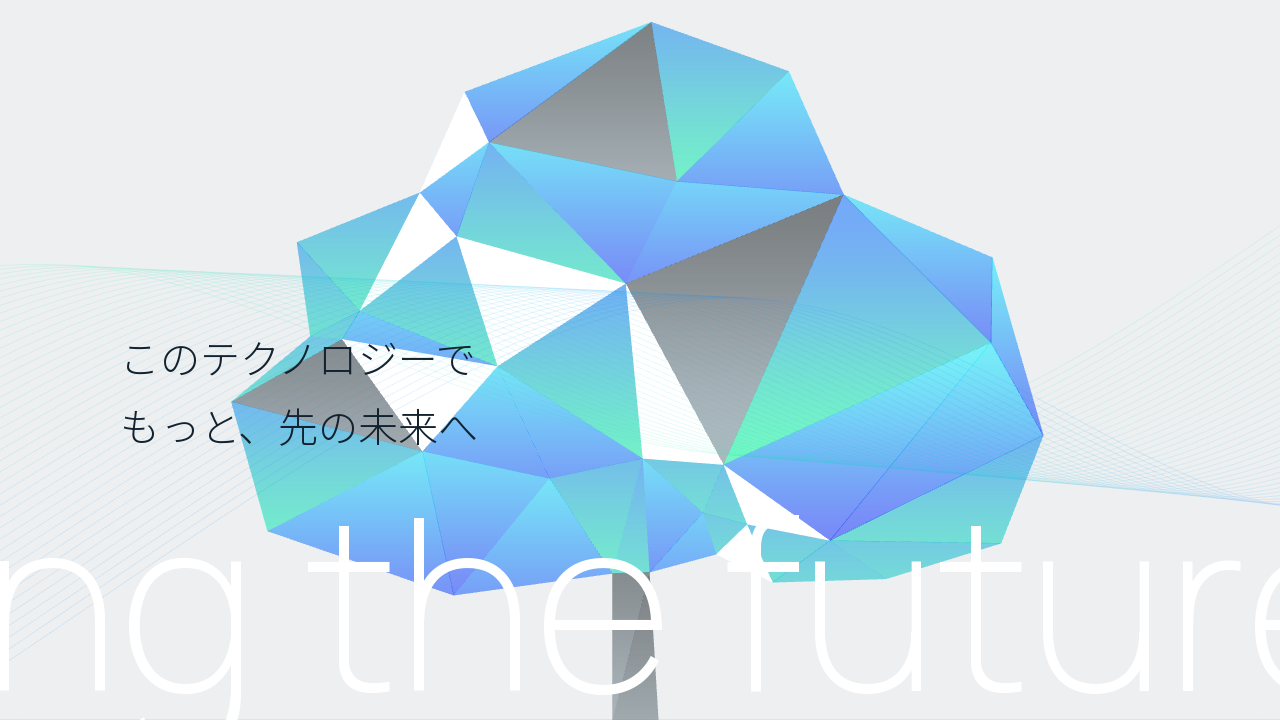